Tests simple JavaScript alert by clicking a button, reading the alert text, and accepting the alert

Starting URL: https://v1.training-support.net/selenium/javascript-alerts

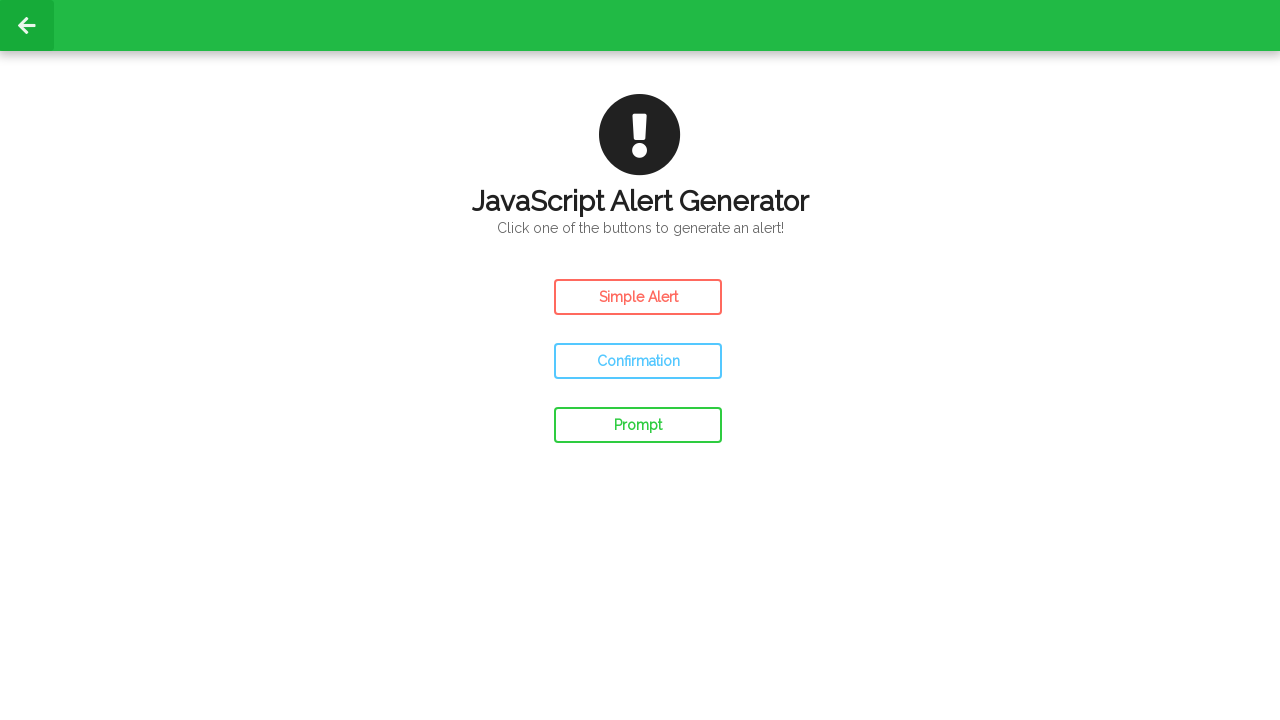

Clicked button to open simple JavaScript alert at (638, 297) on #simple
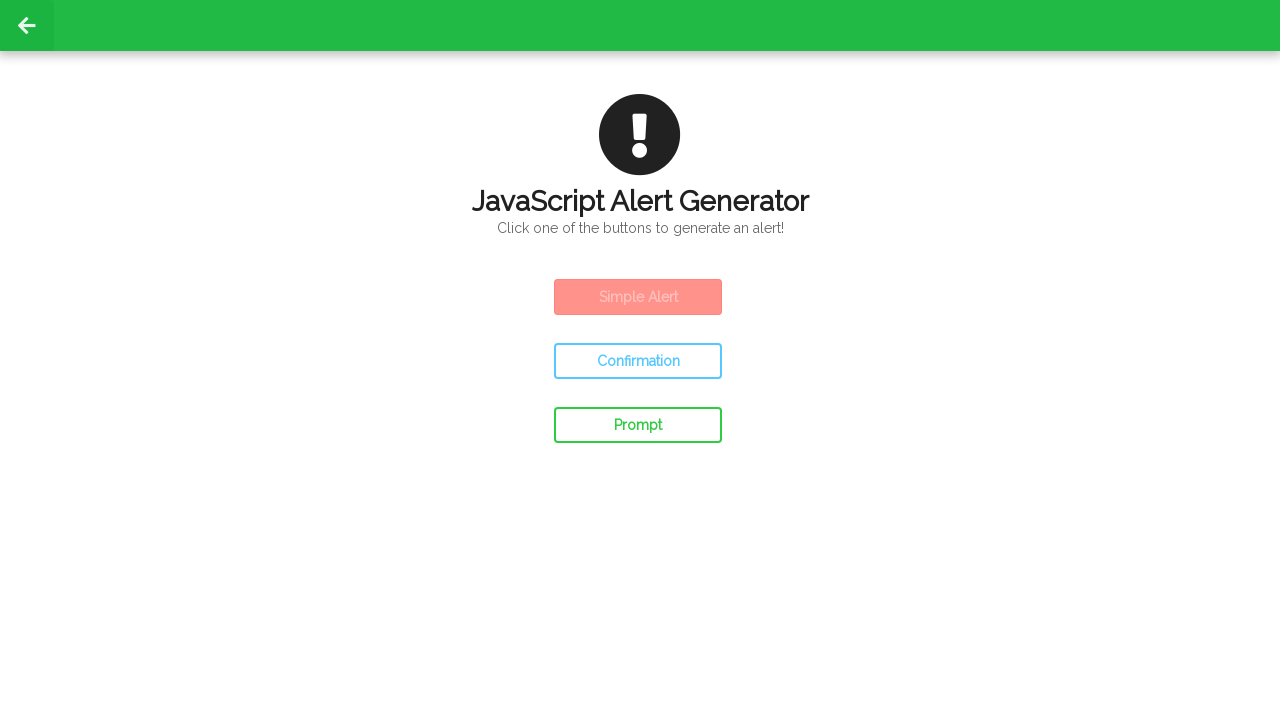

Set up dialog handler to accept the alert
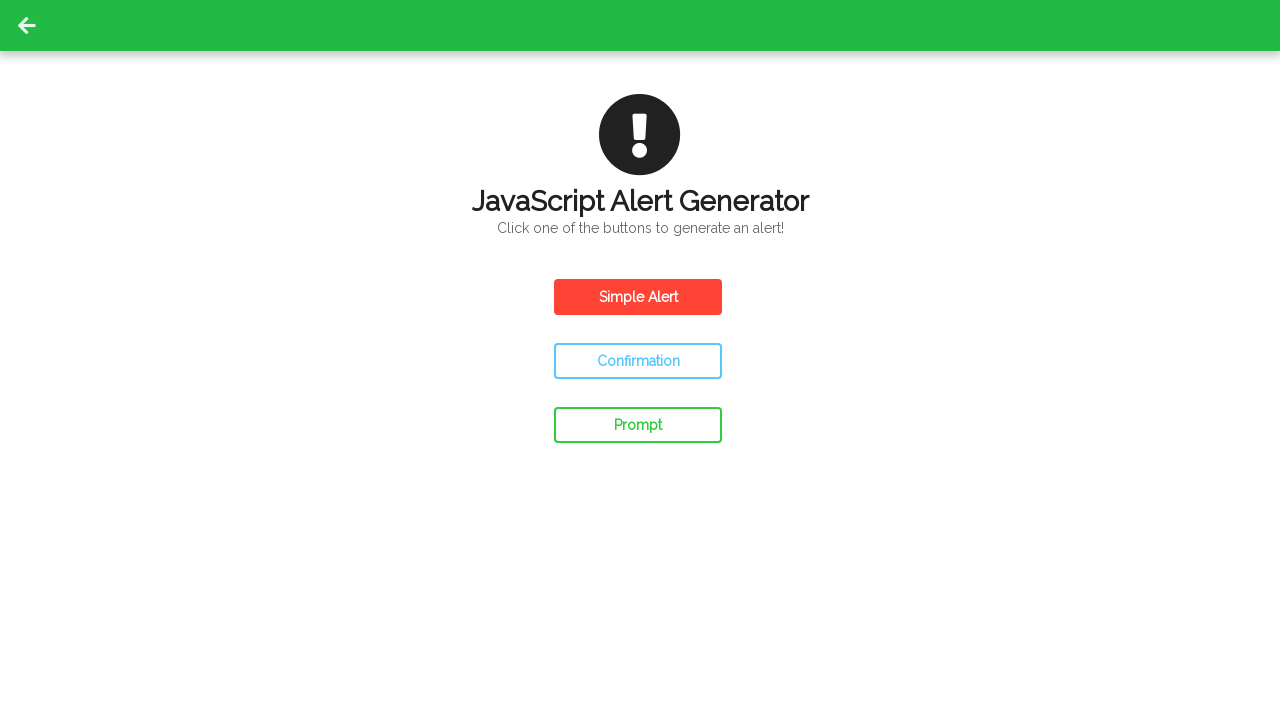

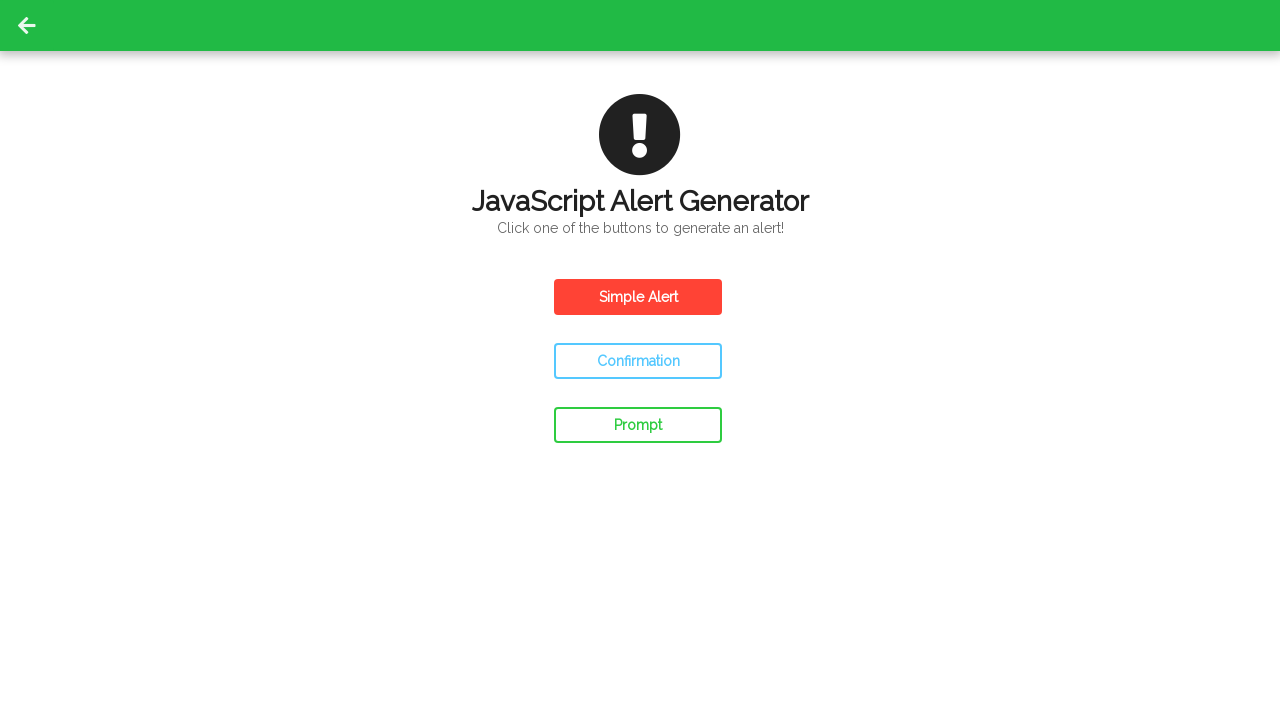